Tests login form with both invalid username and password, expecting an error message about invalid username

Starting URL: http://the-internet.herokuapp.com/login

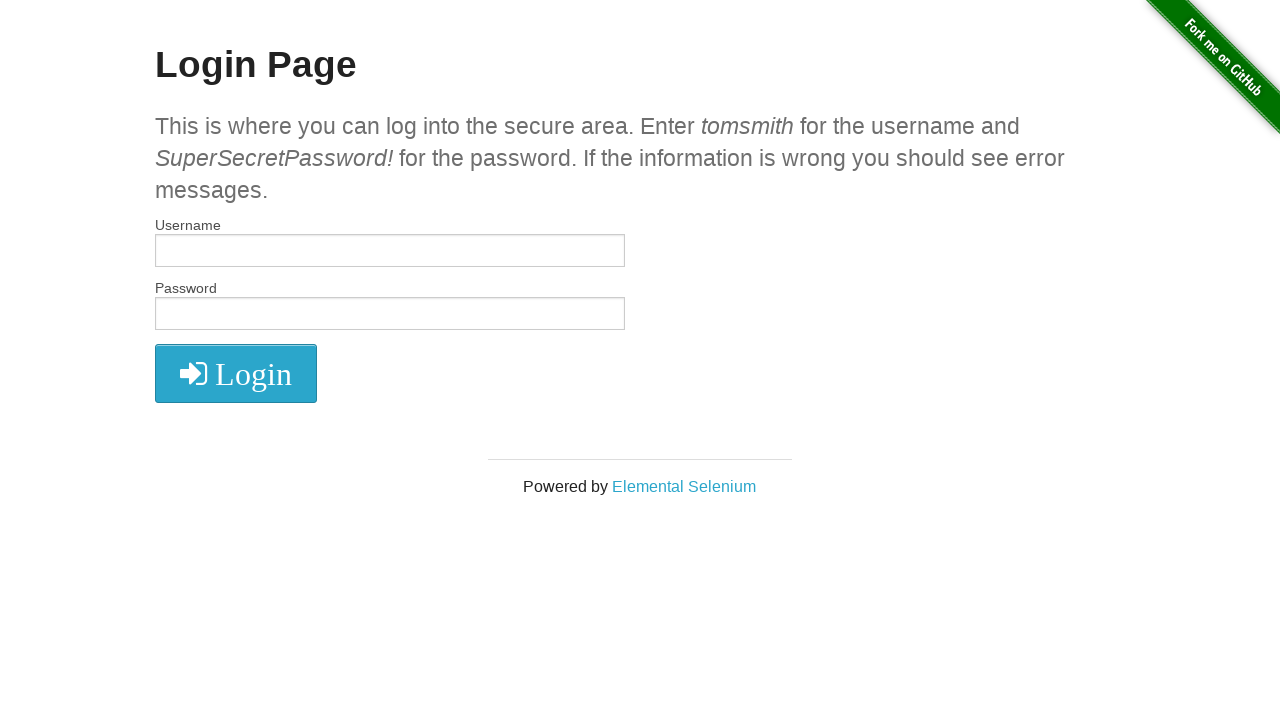

Filled username field with invalid username 'anudeep' on #username
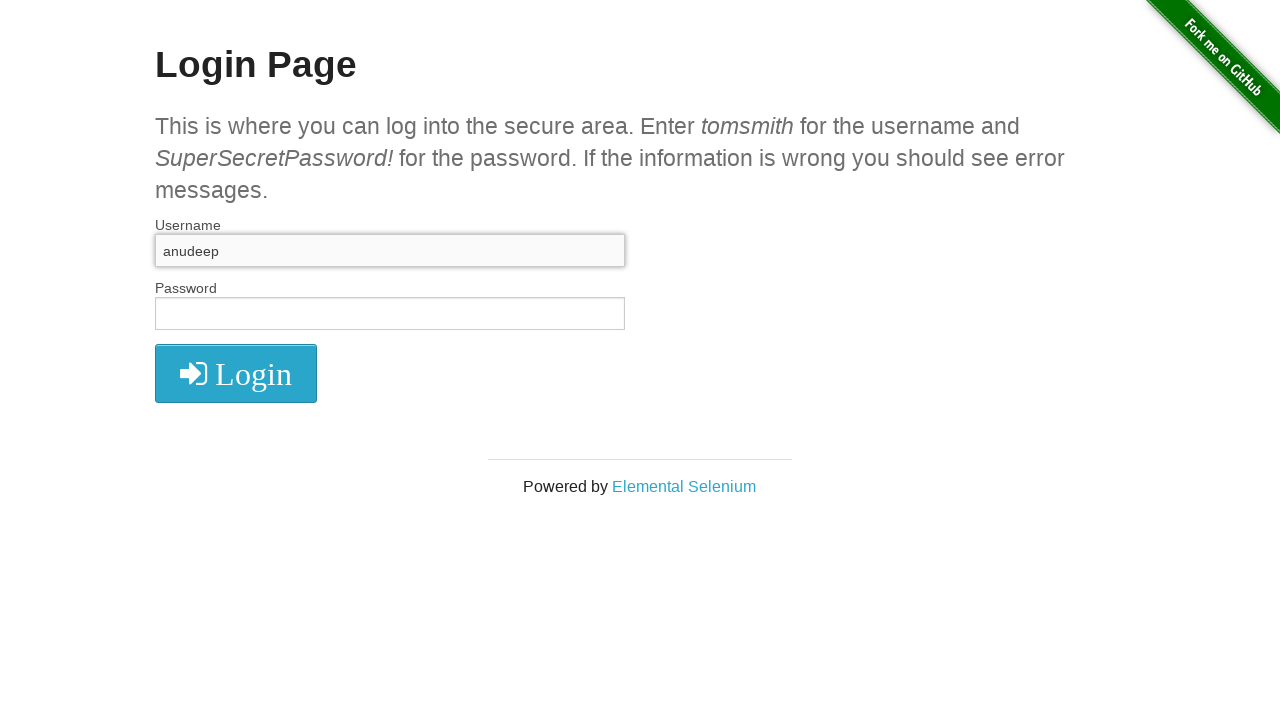

Filled password field with invalid password 'testpassword' on #password
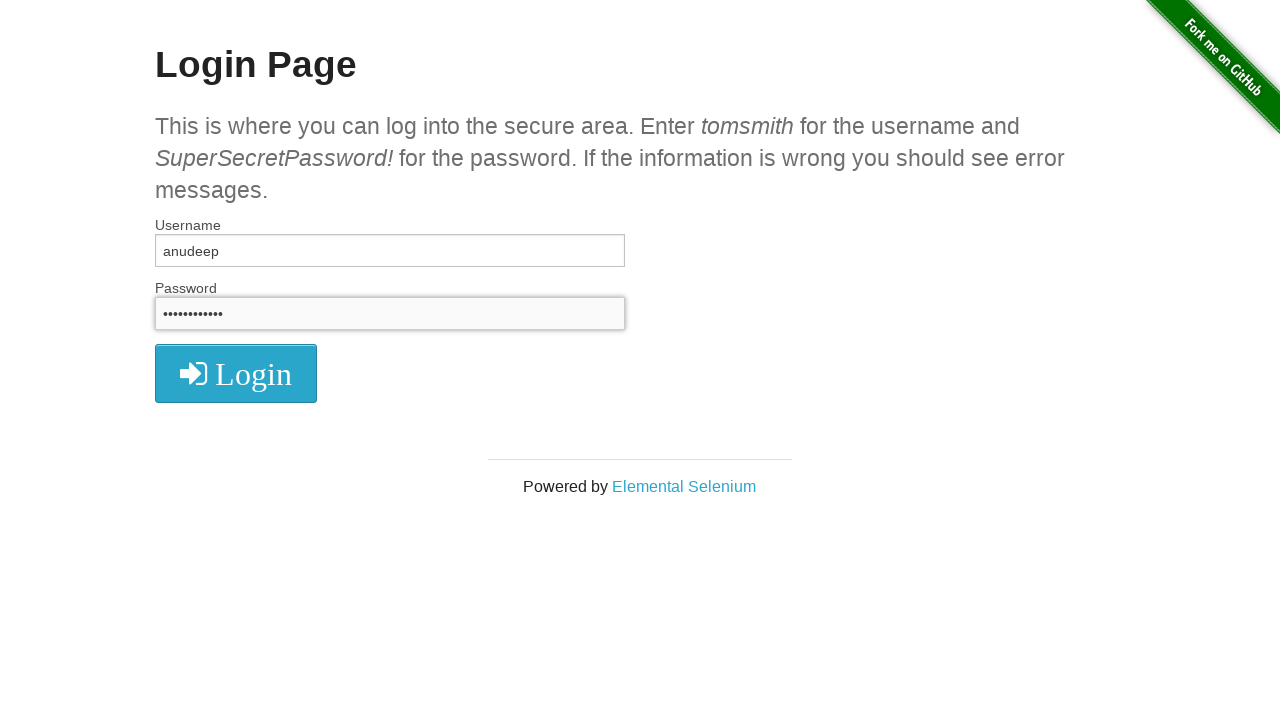

Clicked login button at (236, 373) on xpath=//*[@id='login']/button
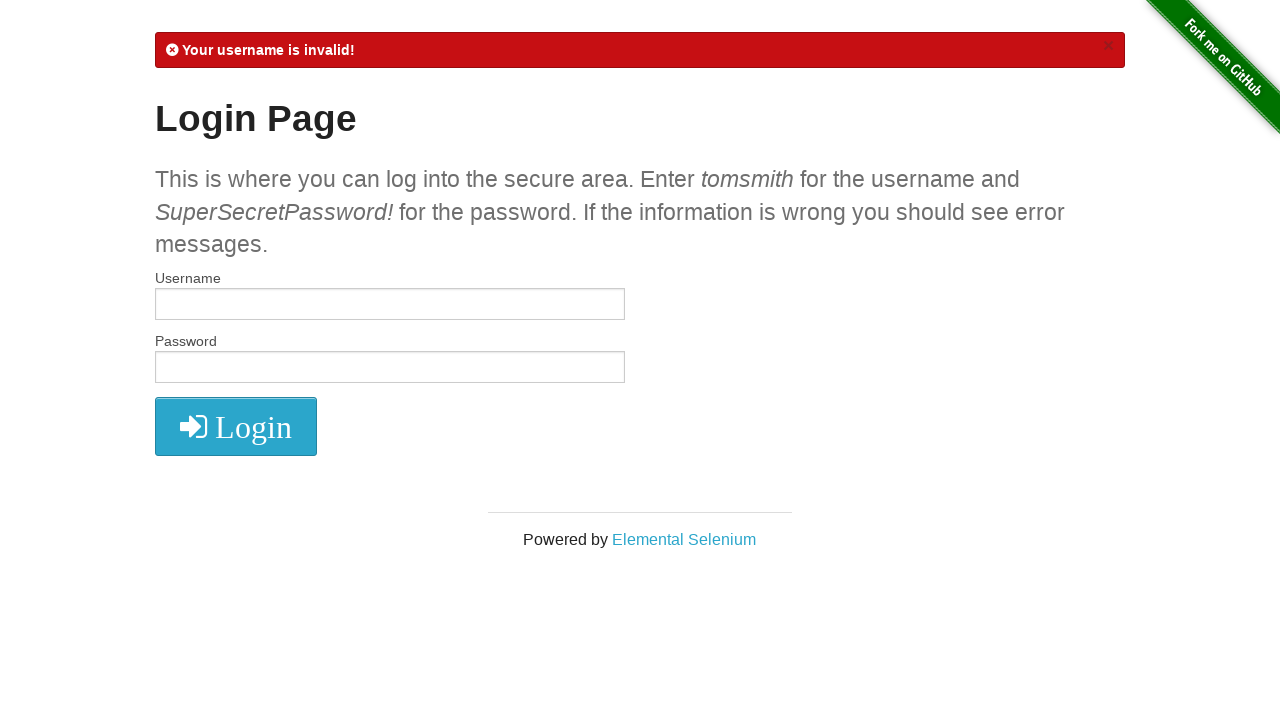

Flash error message appeared
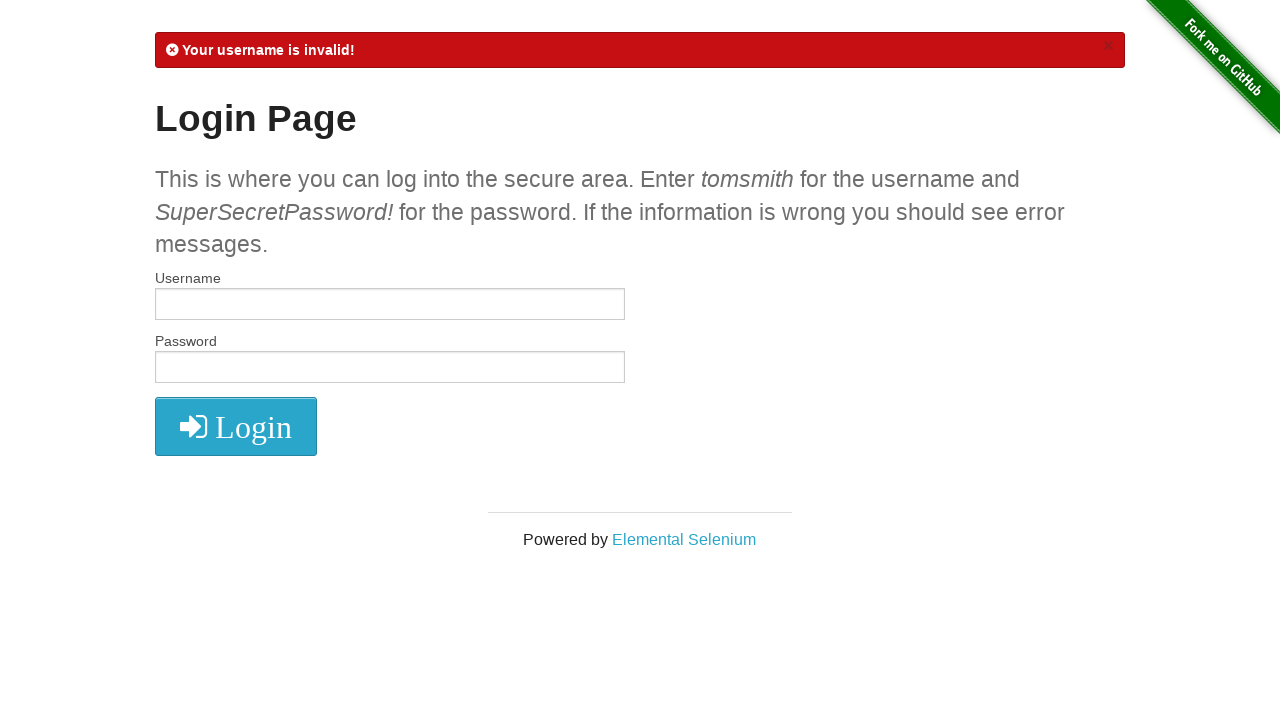

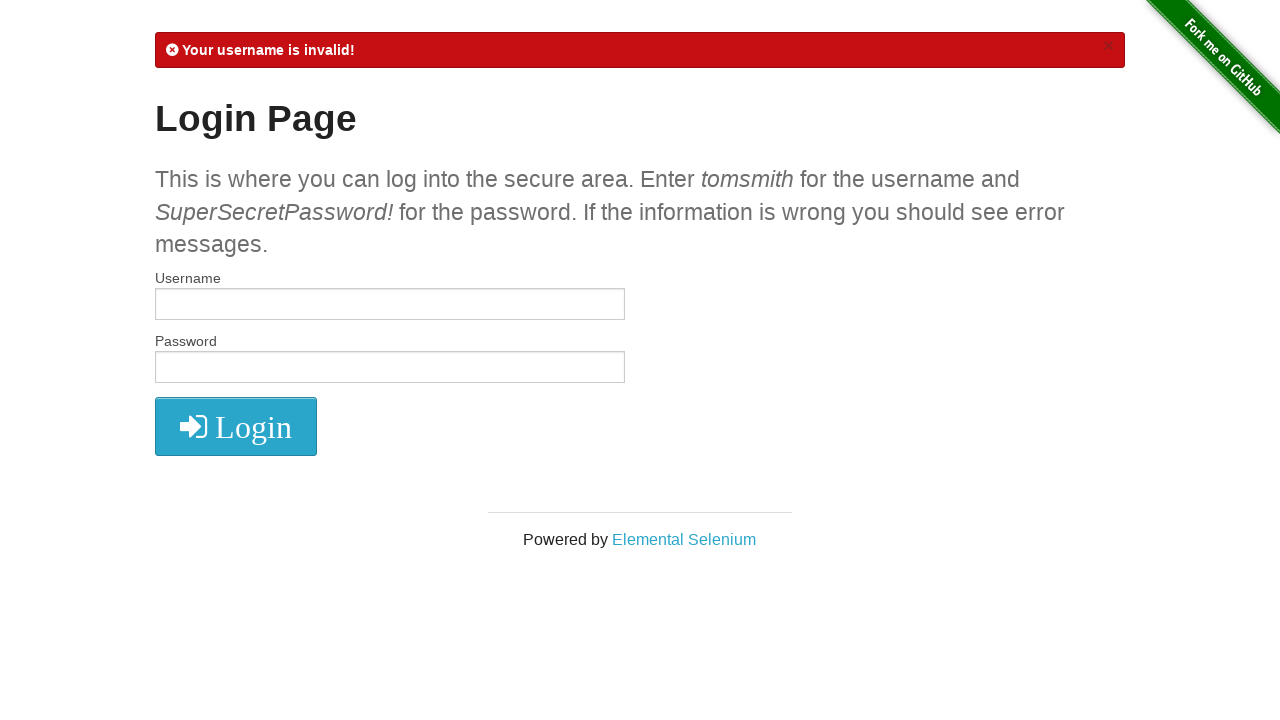